Tests JavaScript alert handling by clicking a timer alert button, waiting for the alert to appear, and accepting it.

Starting URL: https://demoqa.com/alerts

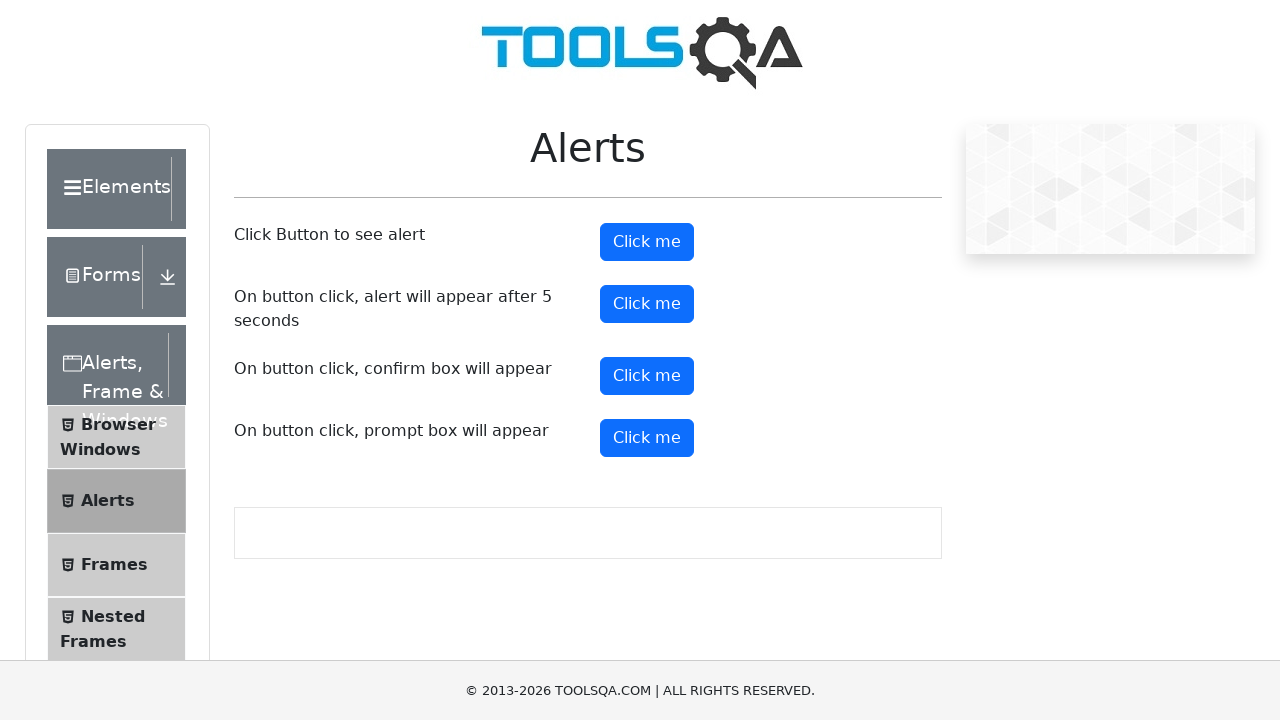

Navigated to alerts demo page
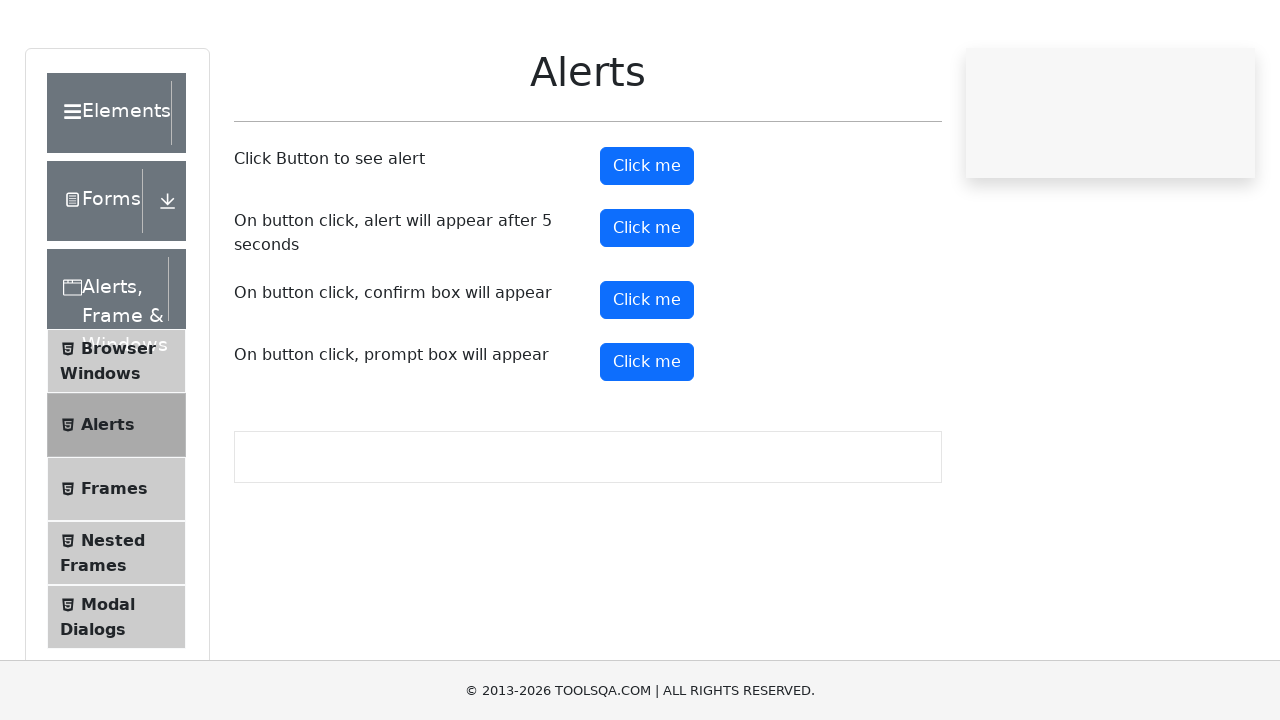

Clicked timer alert button at (647, 304) on #timerAlertButton
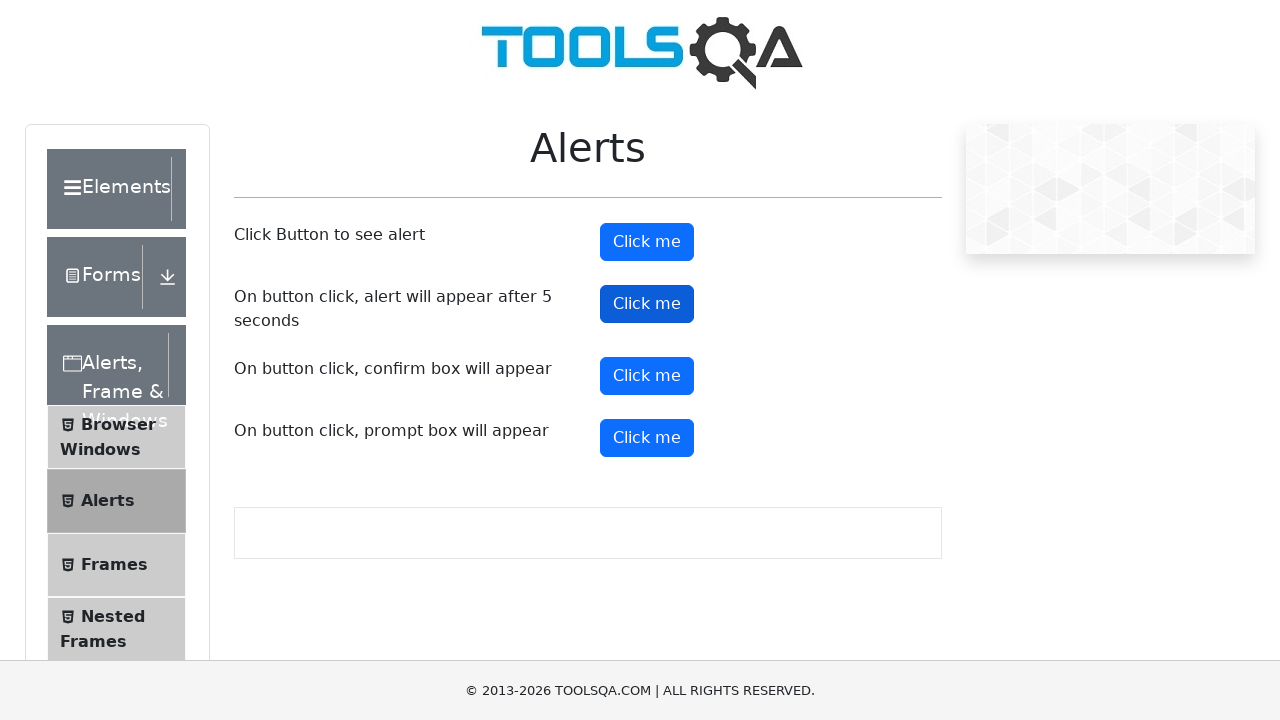

Set up dialog handler to automatically accept alerts
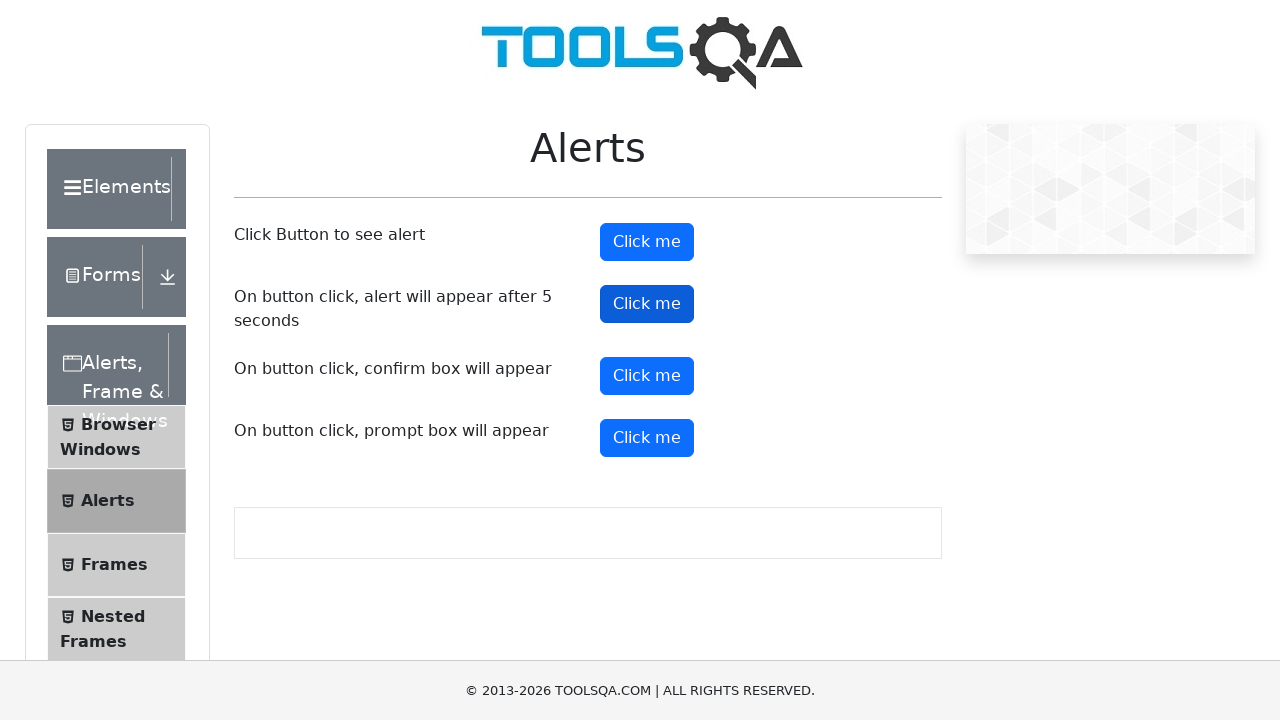

Waited 6 seconds for alert to appear and be accepted
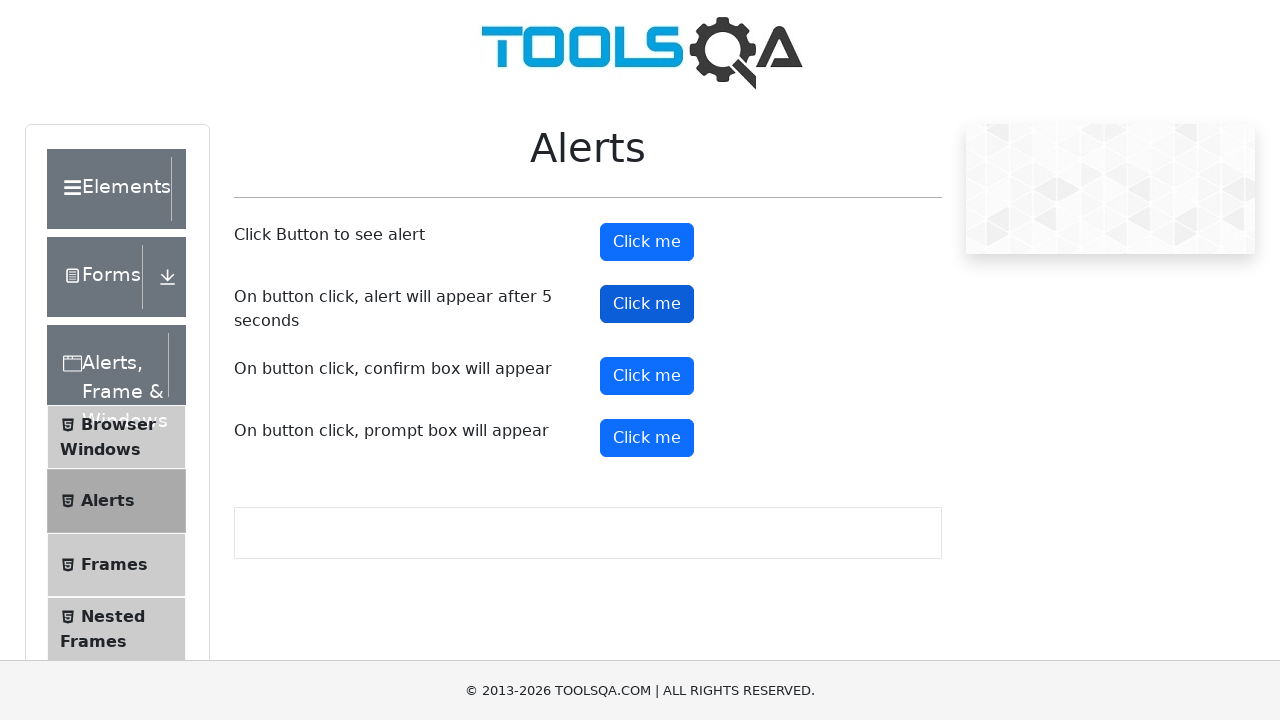

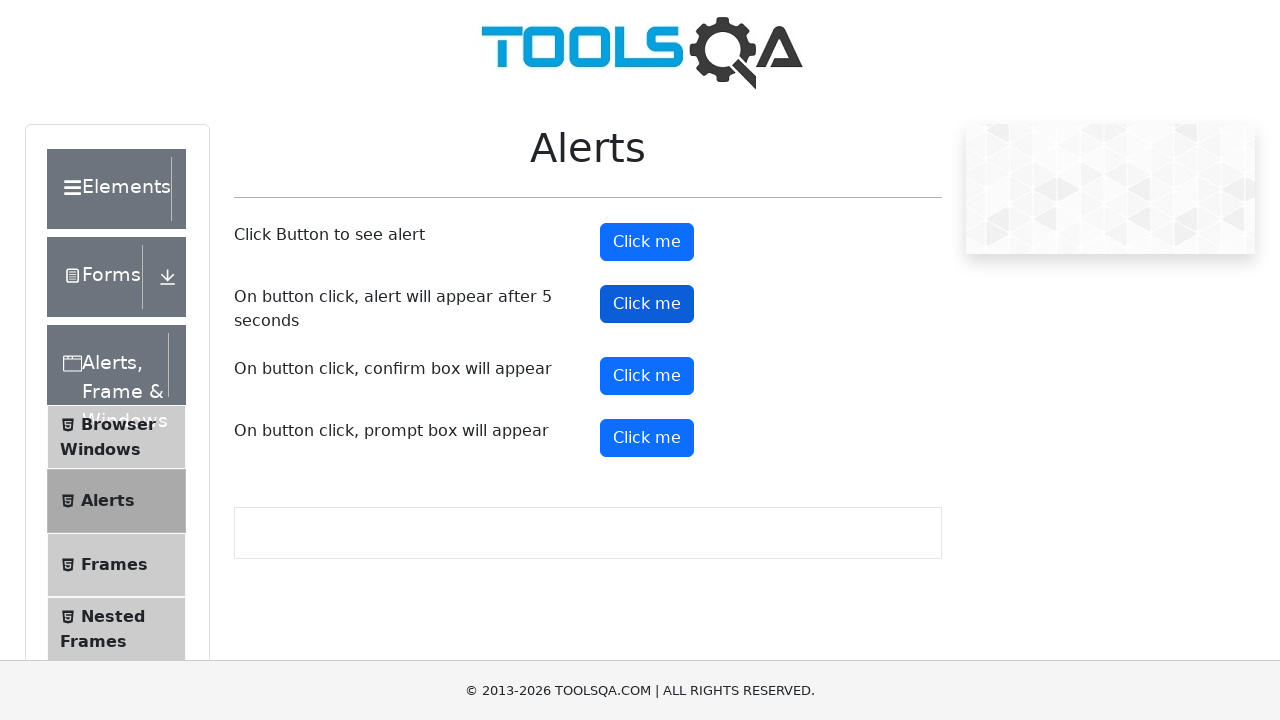